Tests the second checkbox by verifying it starts checked, clicking it, and verifying it becomes unchecked

Starting URL: https://the-internet.herokuapp.com/checkboxes

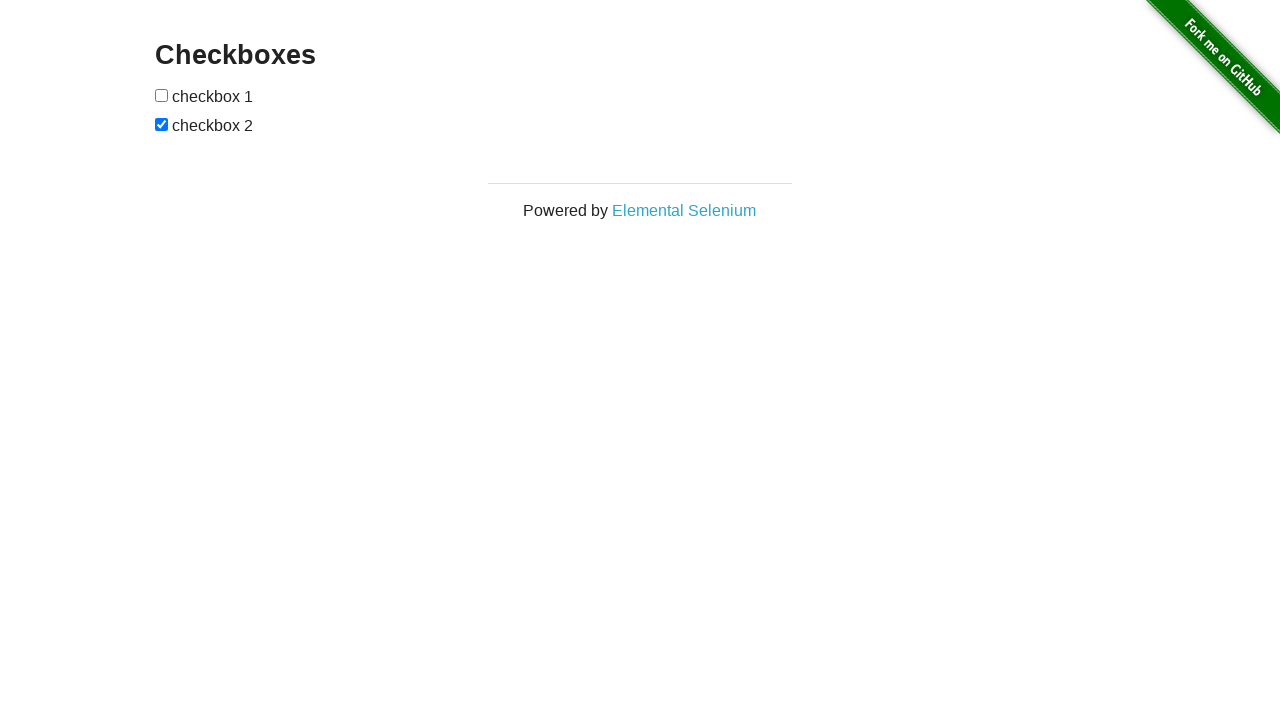

Navigated to checkboxes page
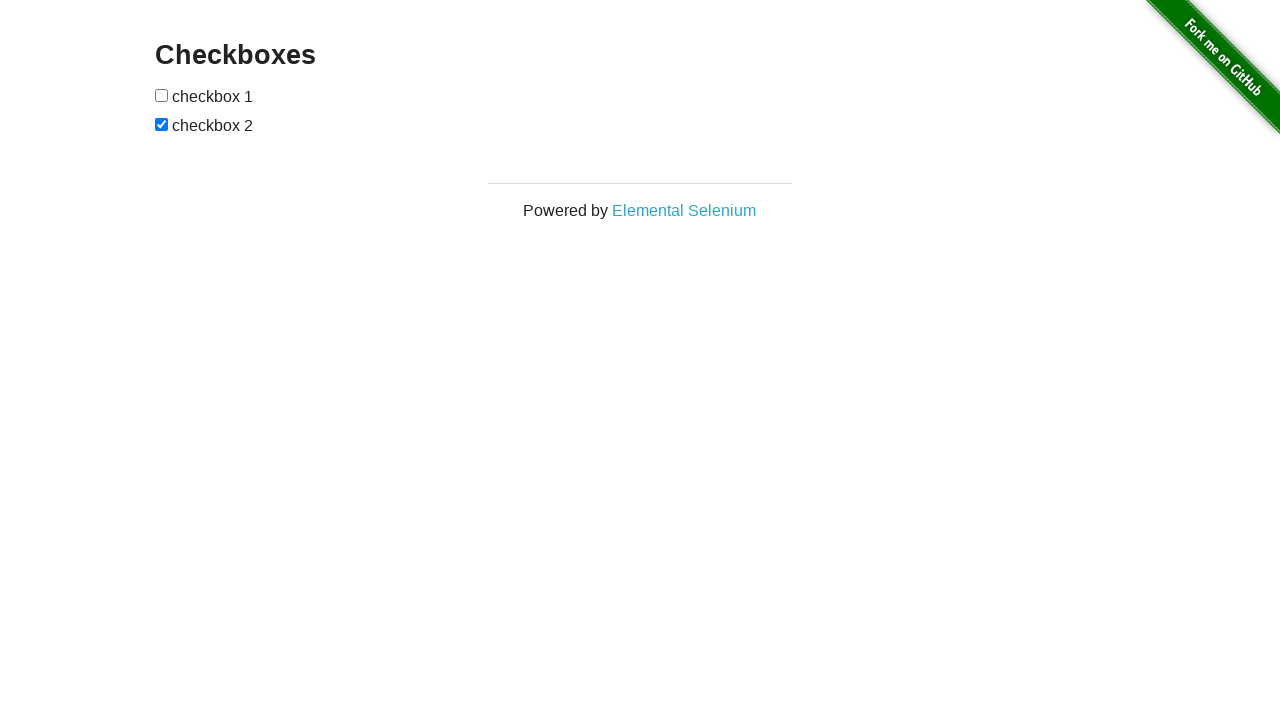

Located second checkbox element
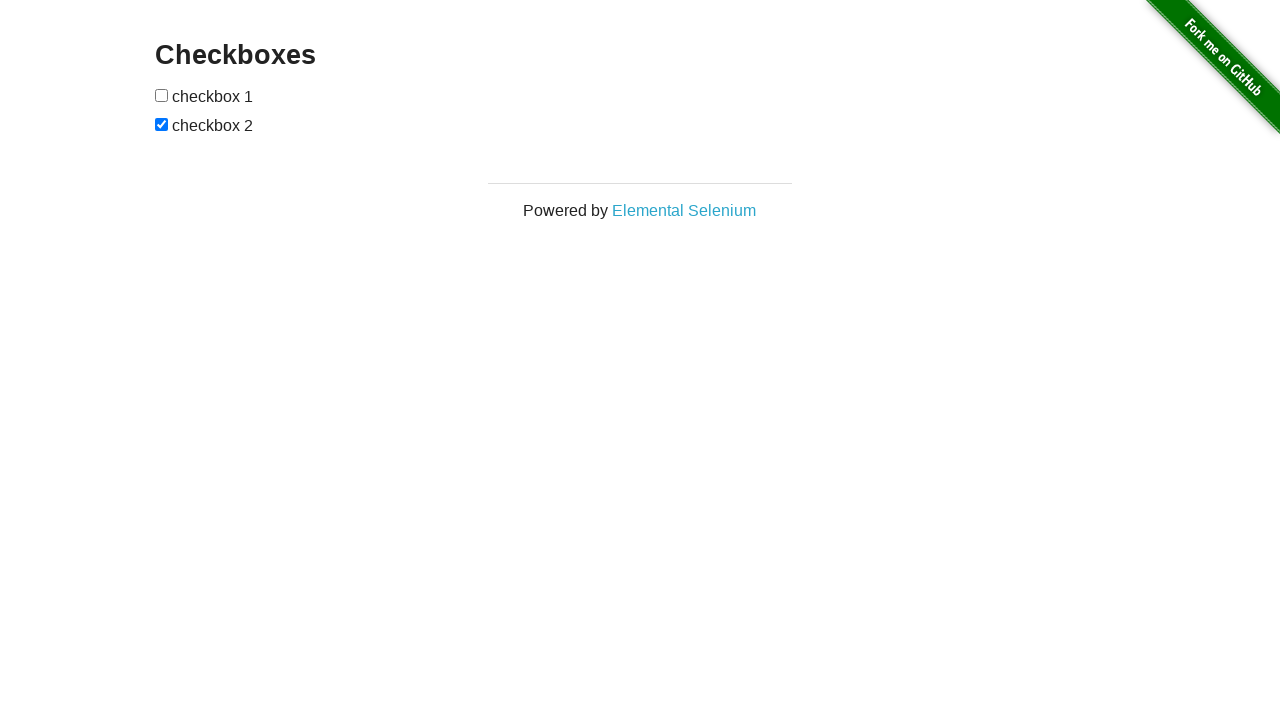

Verified second checkbox is initially checked
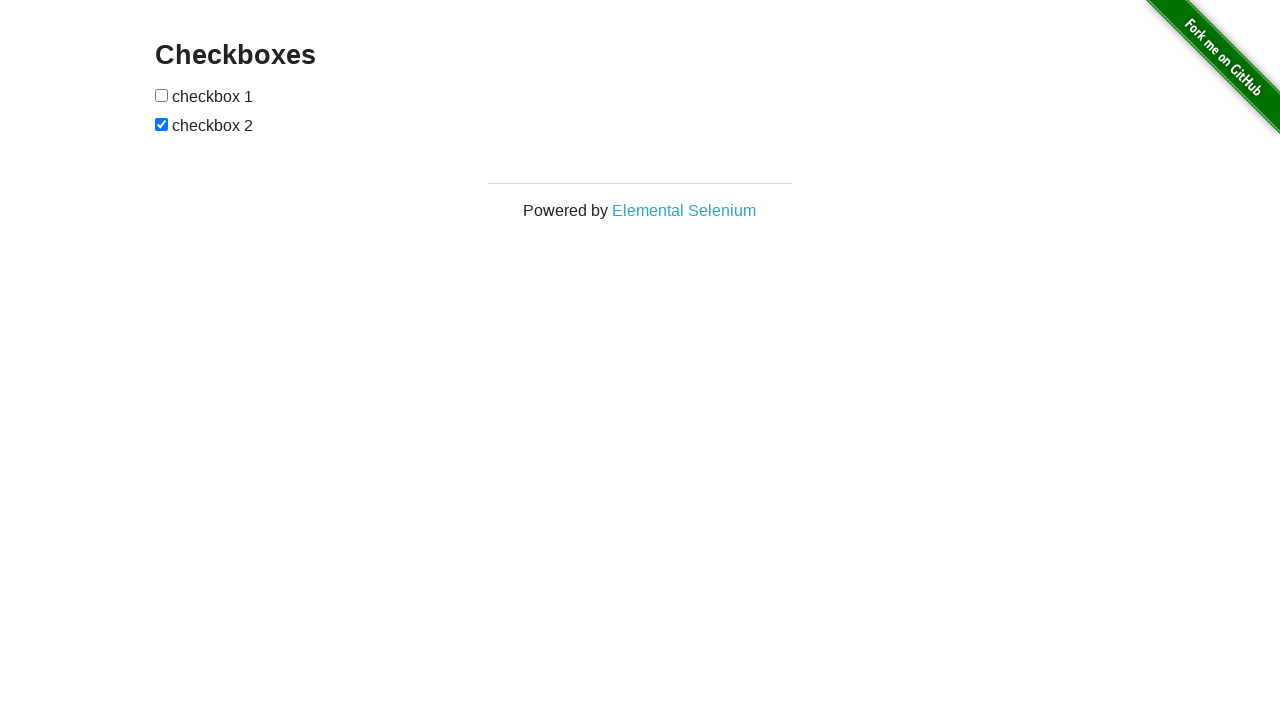

Clicked second checkbox to uncheck it at (162, 124) on xpath=//*[@id="checkboxes"]/input[2]
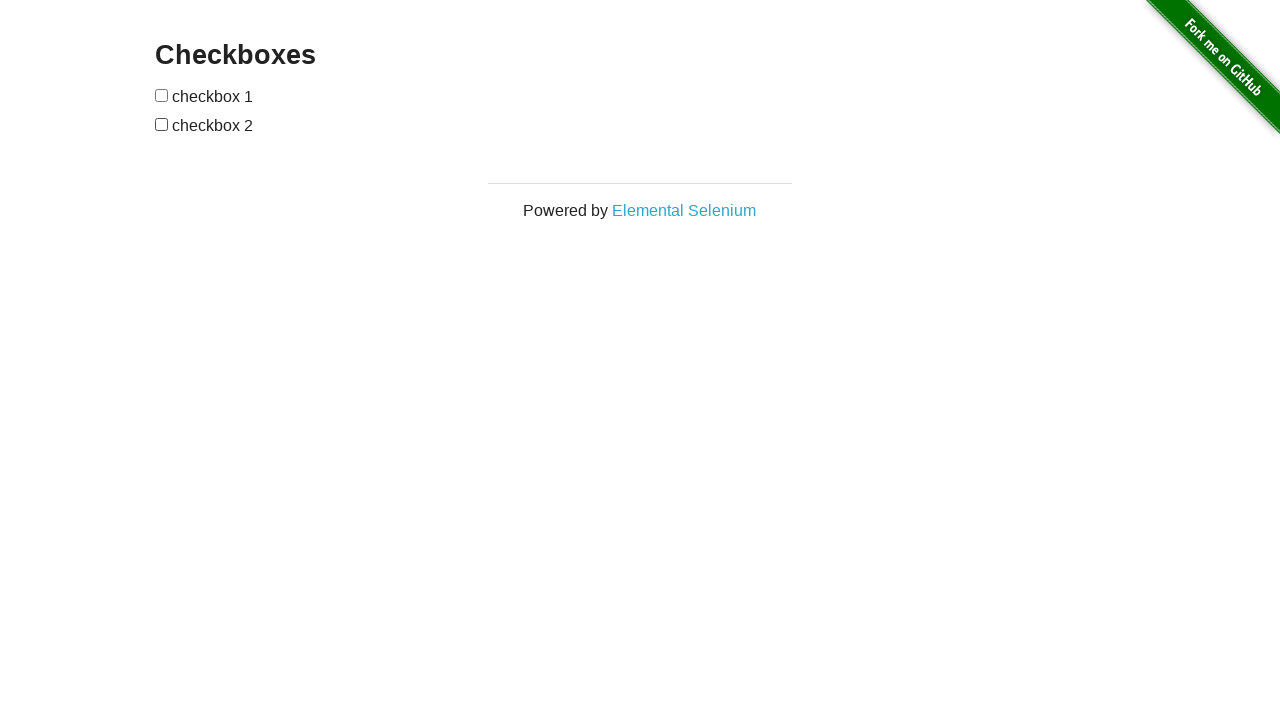

Verified second checkbox is now unchecked
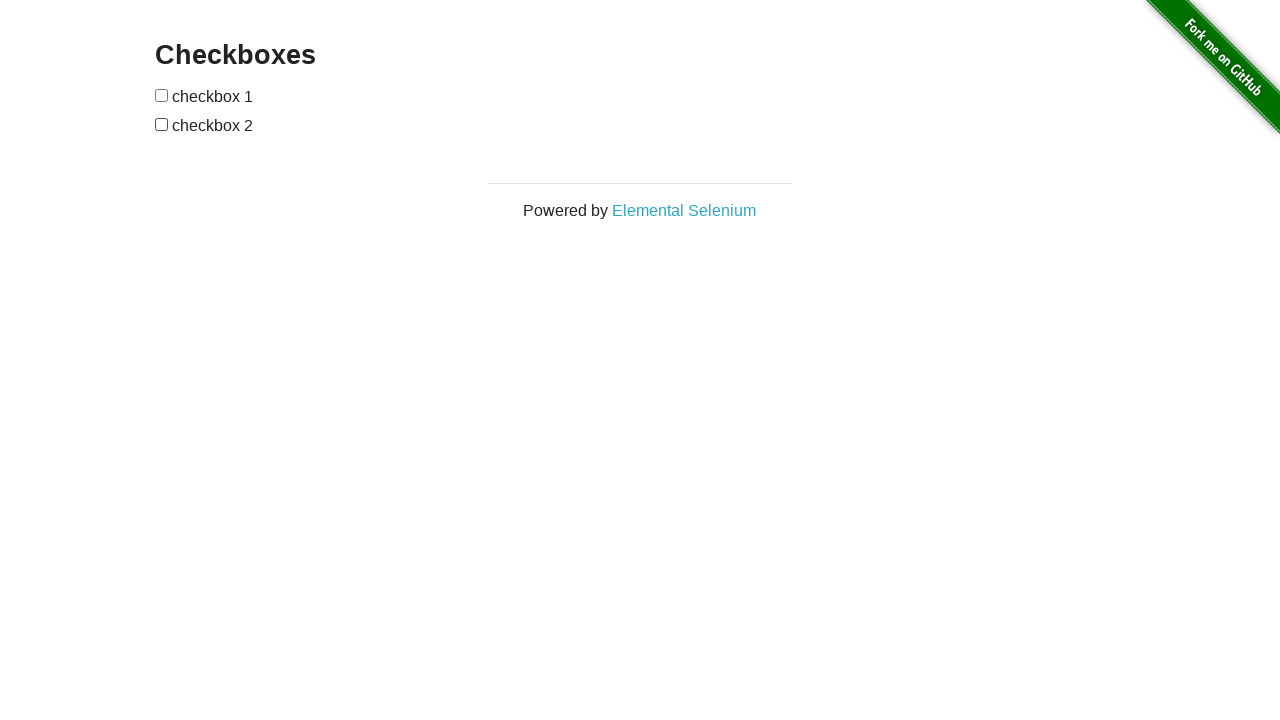

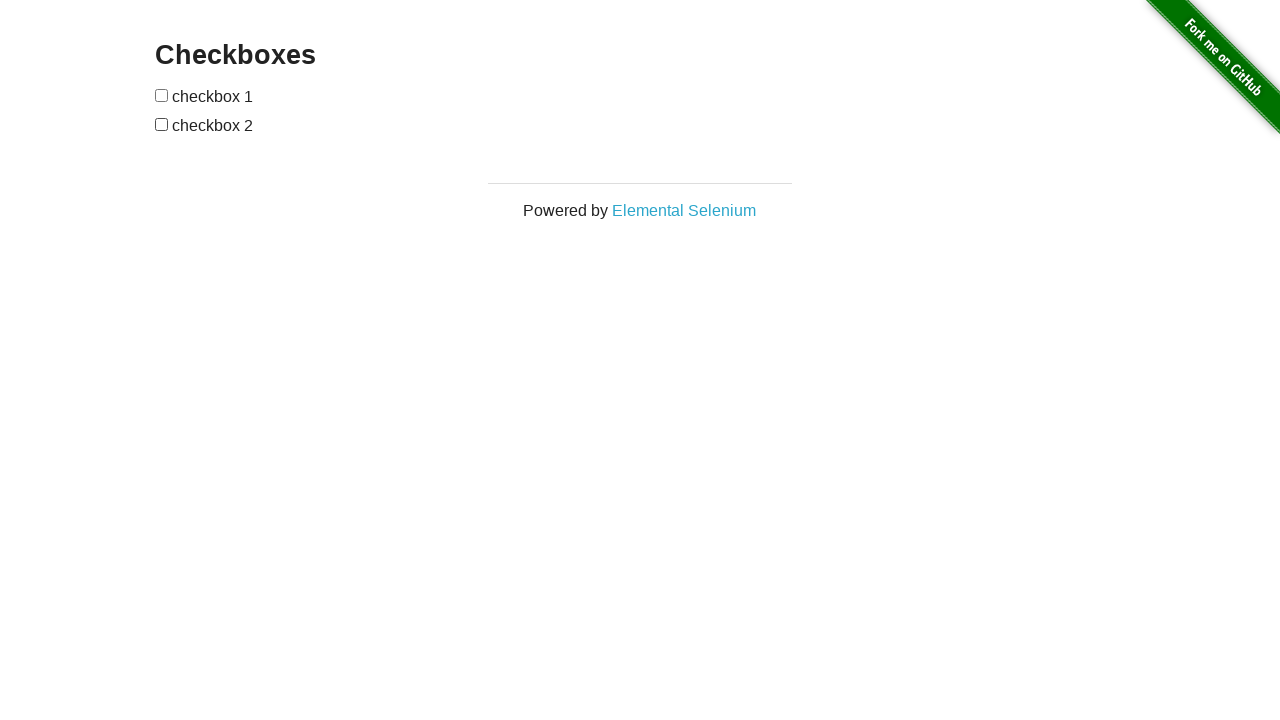